Navigates to the Complete Web Form page and fills out all form fields including text inputs, radio buttons, checkboxes, dropdown, and date picker, then submits the form

Starting URL: https://formy-project.herokuapp.com/switch-window

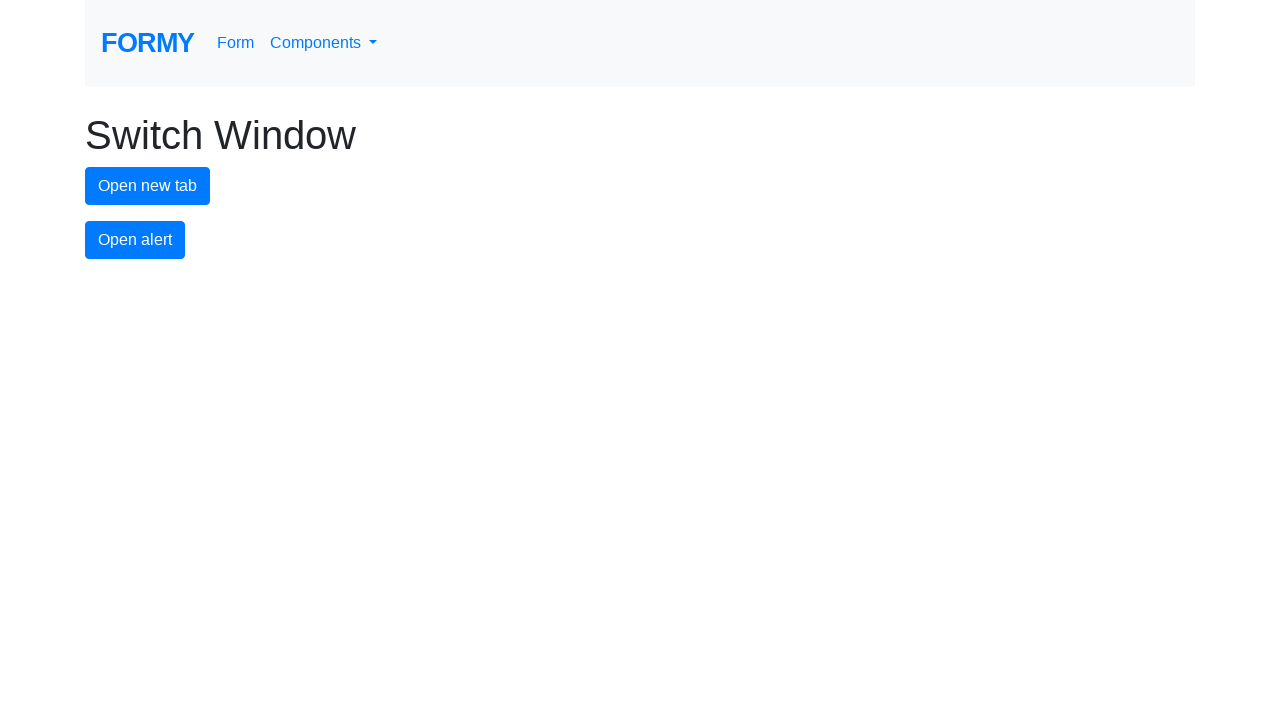

Clicked logo to navigate to home page at (148, 43) on #logo
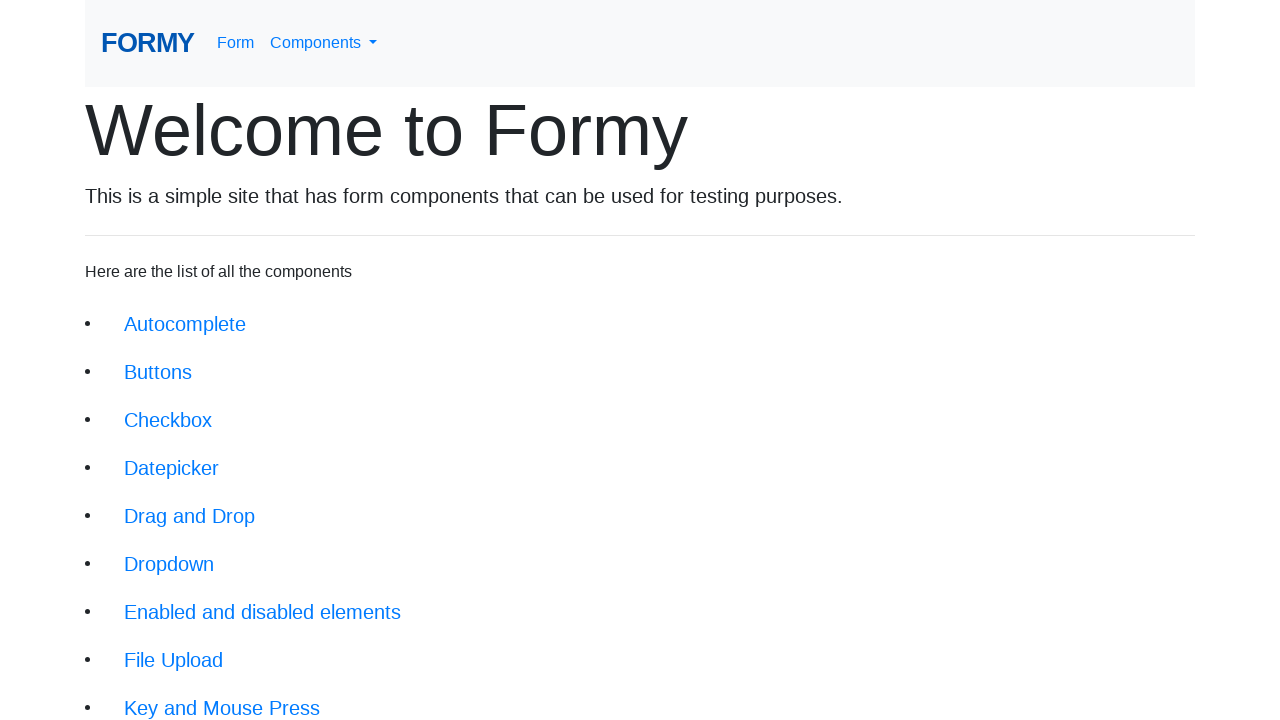

Waited for 1 second
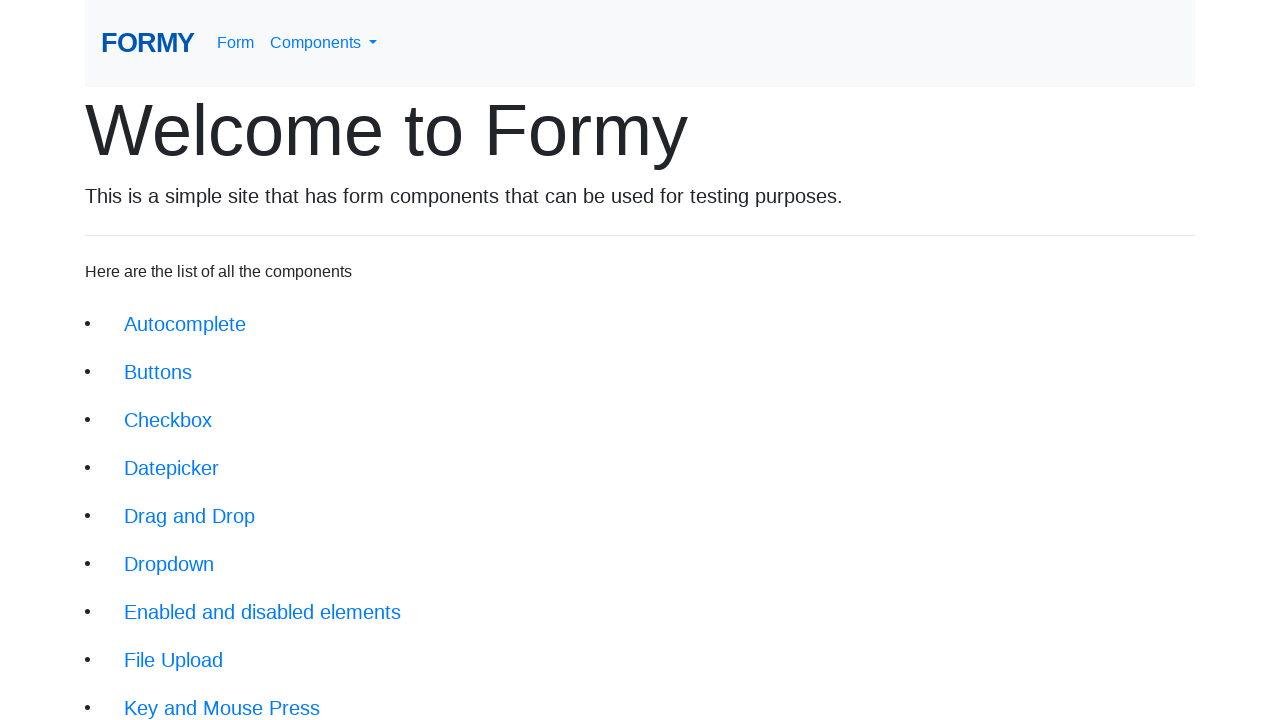

Clicked on Complete Web Form menu item at (216, 696) on body > div > div > li:nth-child(18) > a
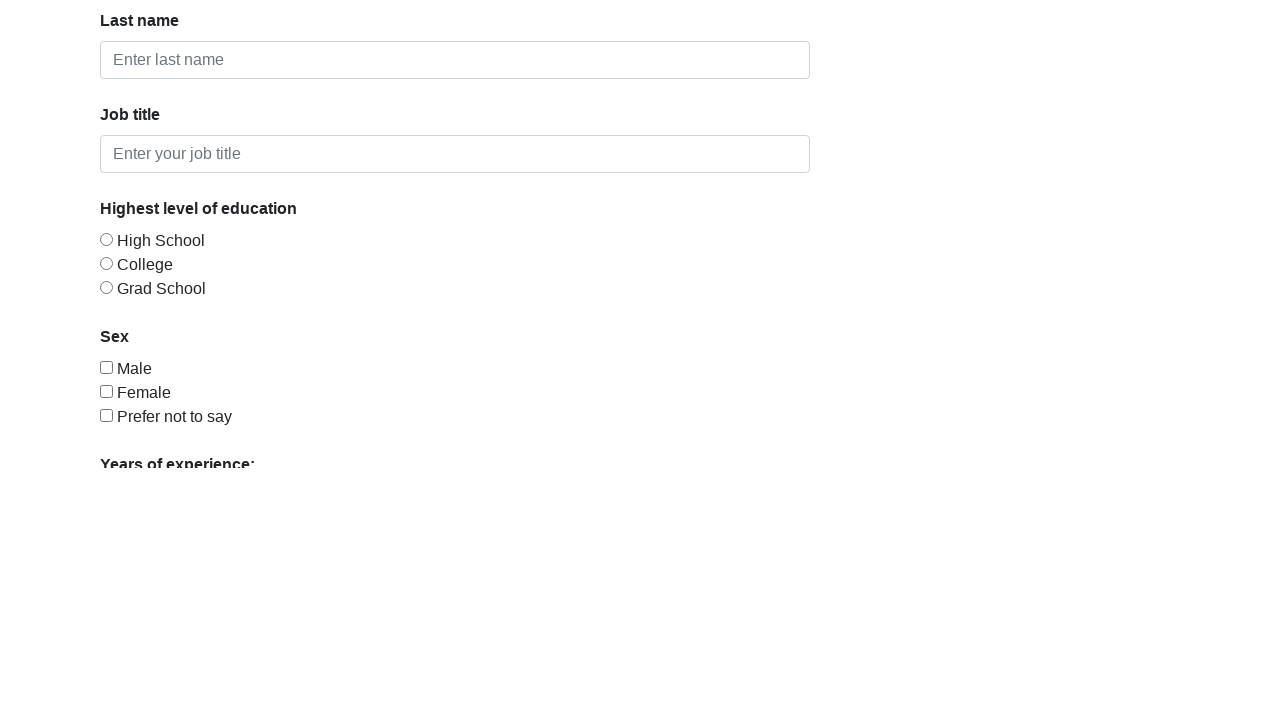

Form page loaded with heading visible
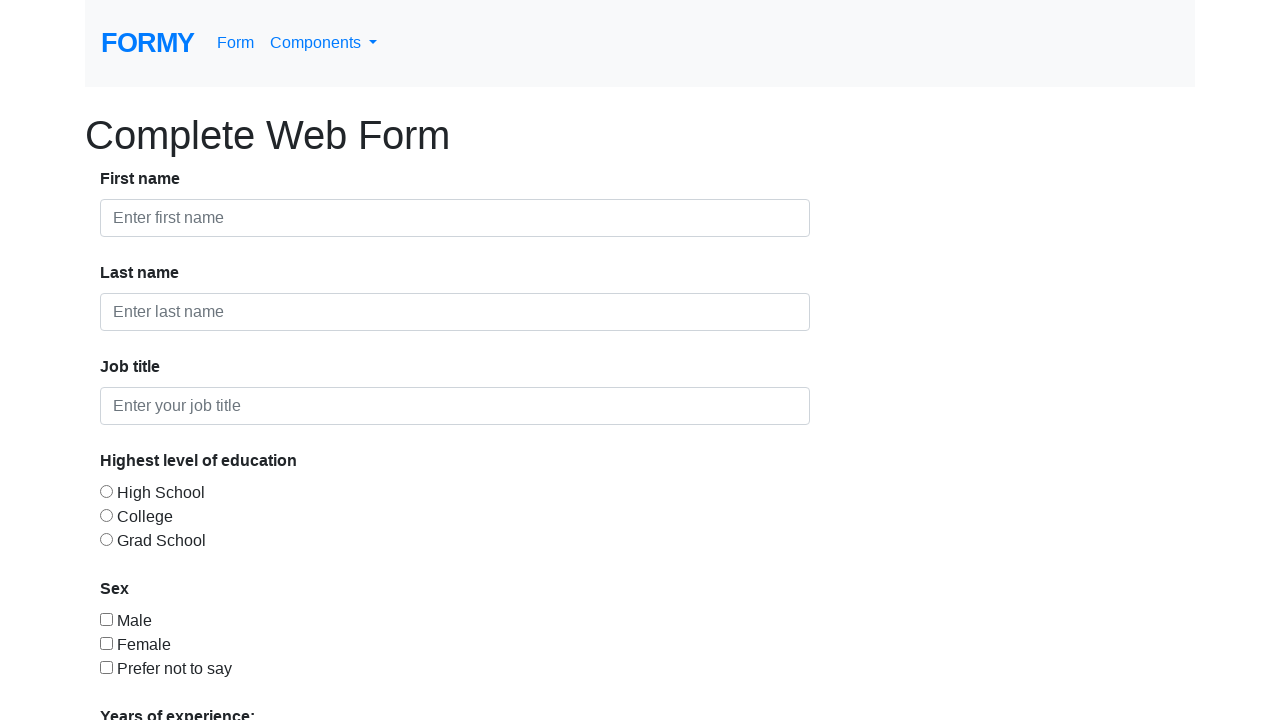

Filled first name field with 'Prasad' on #first-name
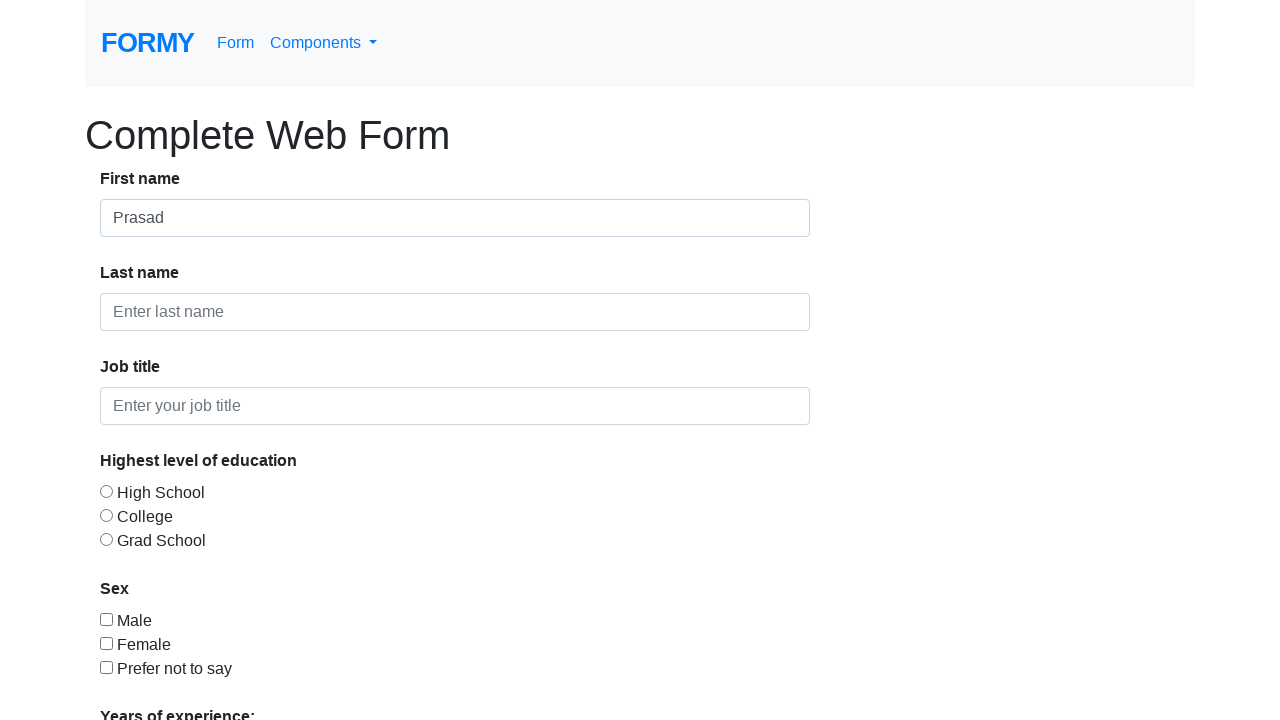

Filled last name field with 'Pidaparthy' on #last-name
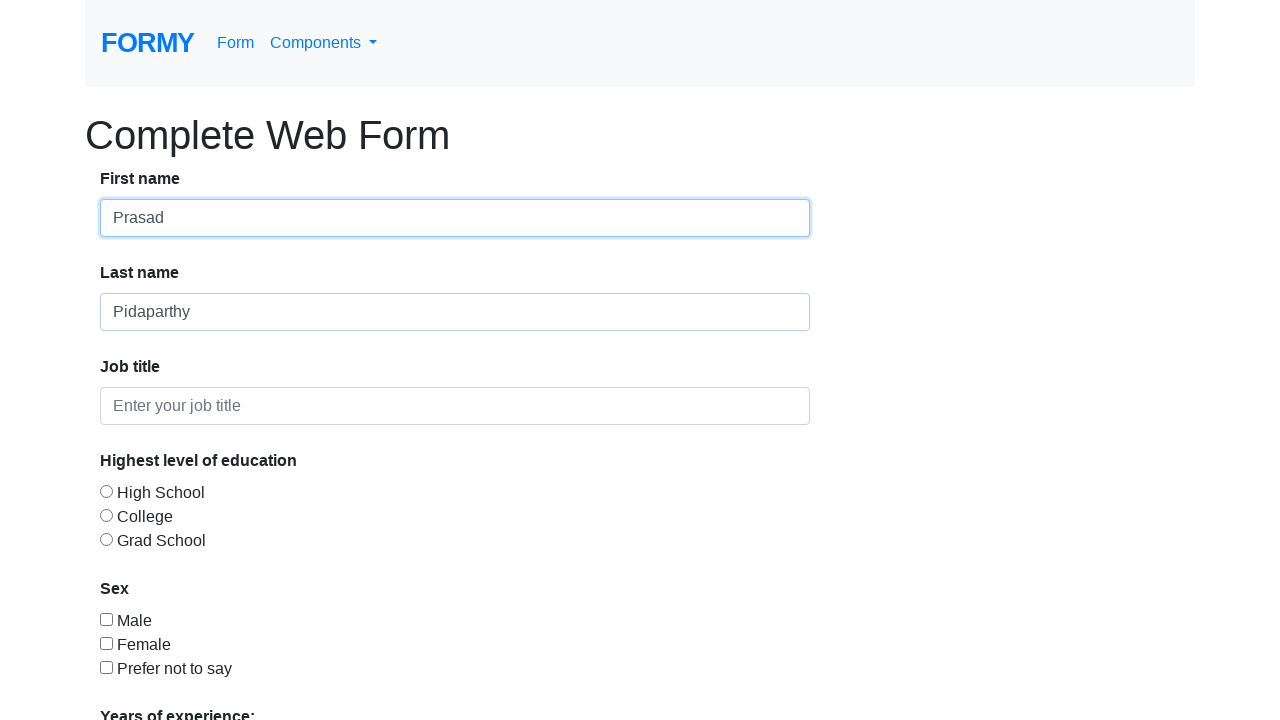

Filled job title field with 'Principal QA Engineer' on #job-title
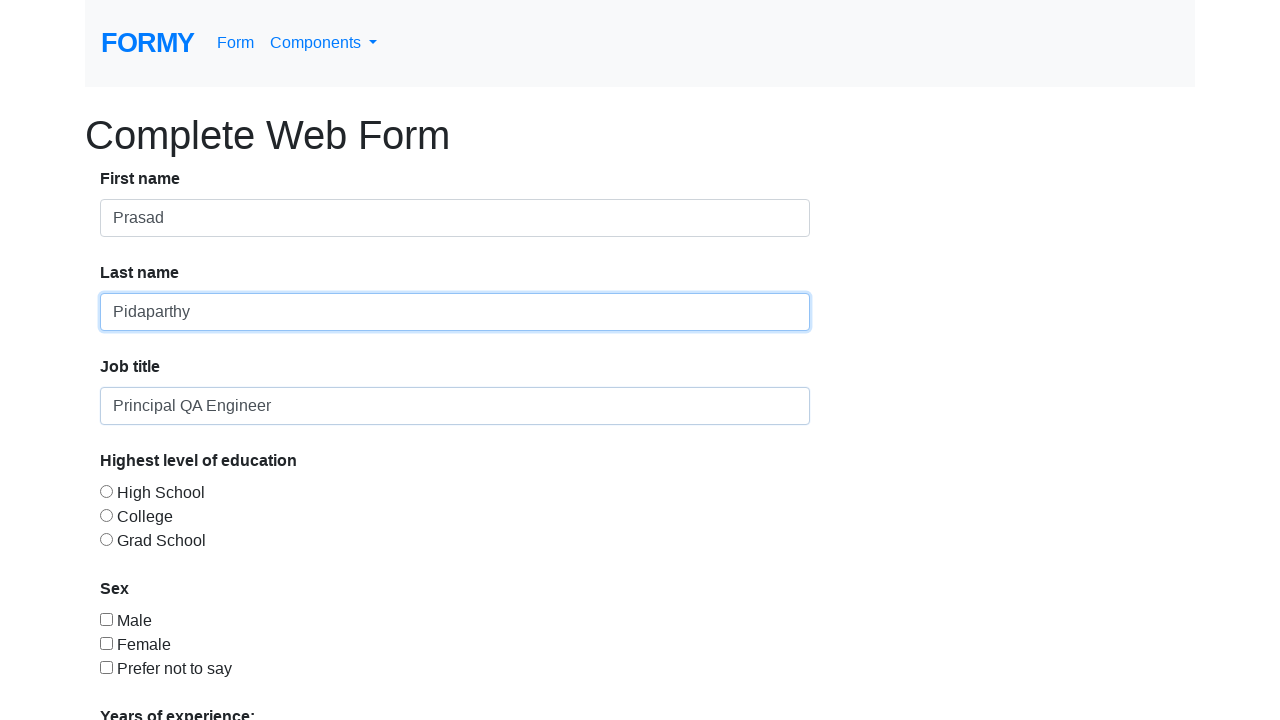

Selected education level radio button option 3 at (106, 539) on #radio-button-3
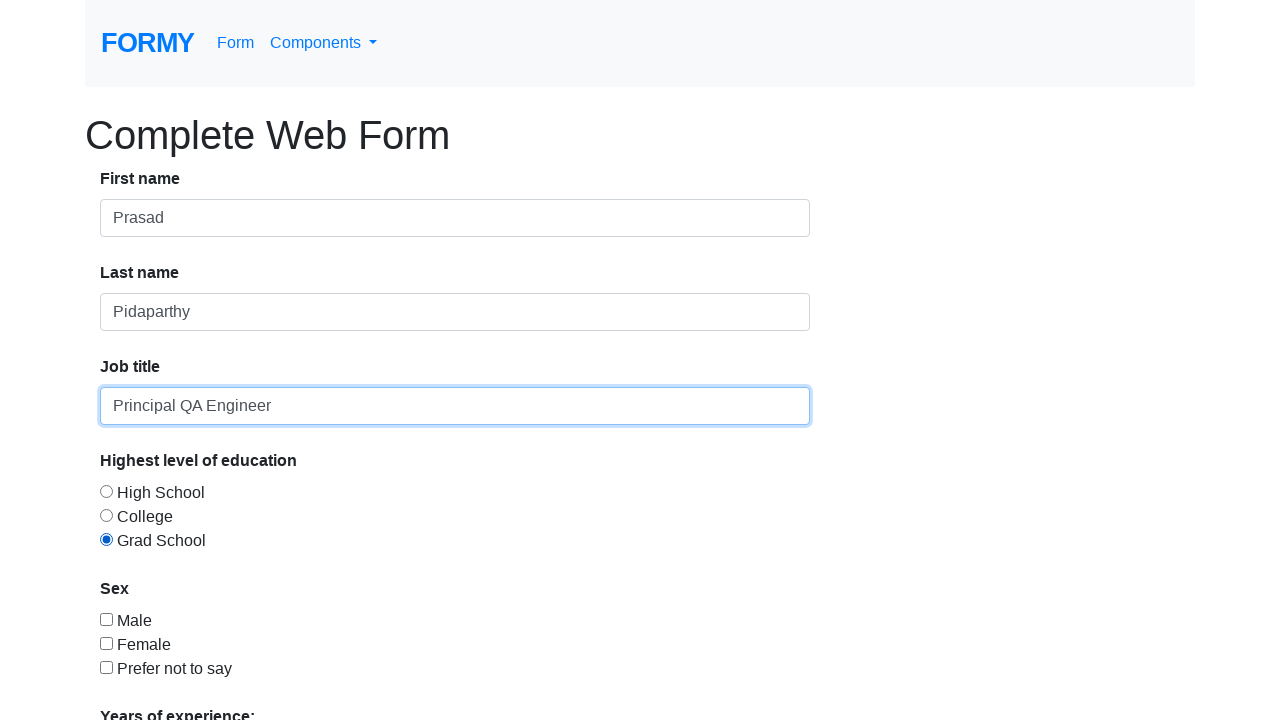

Selected sex checkbox option 1 at (106, 619) on #checkbox-1
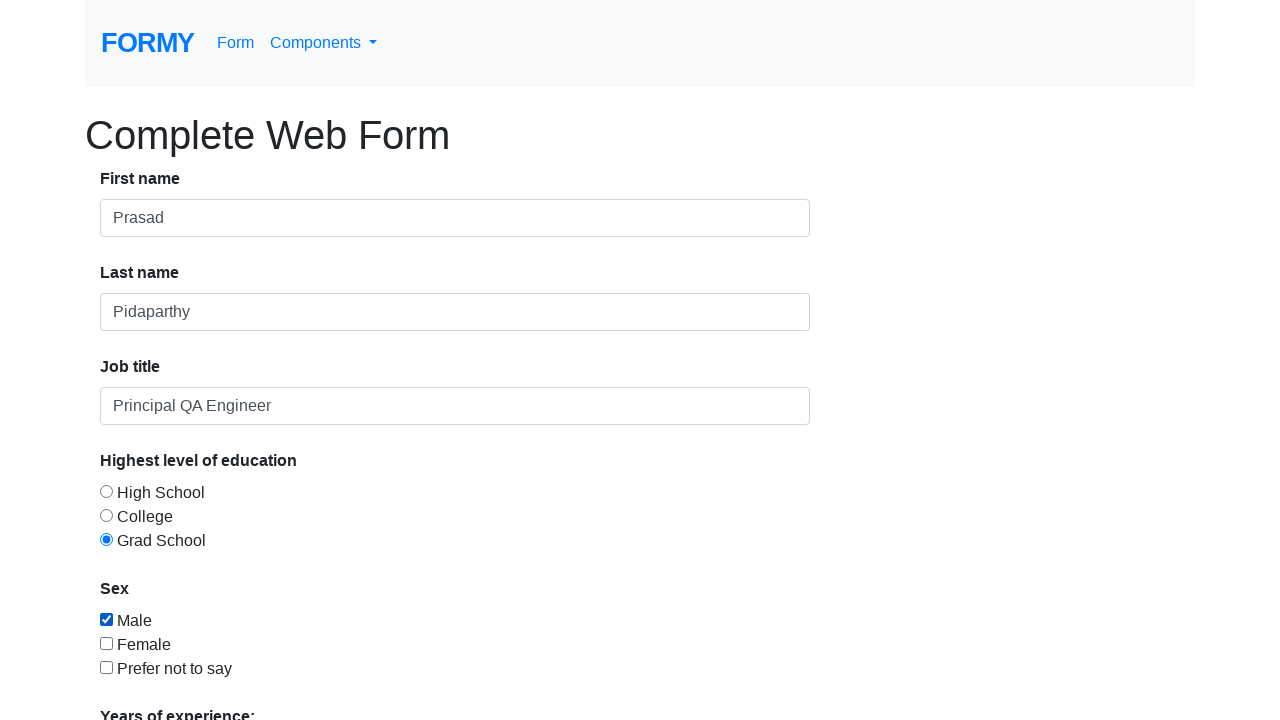

Selected option 4 from dropdown menu on #select-menu
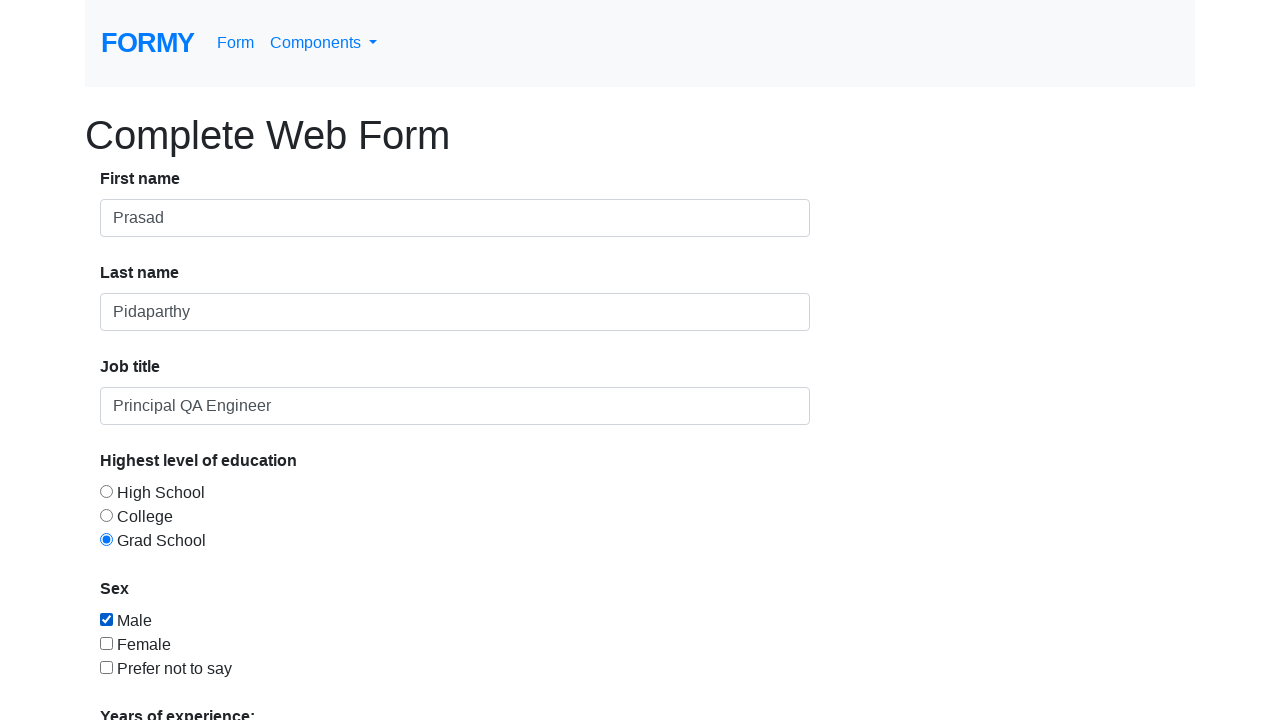

Clicked on date picker field at (270, 613) on #datepicker
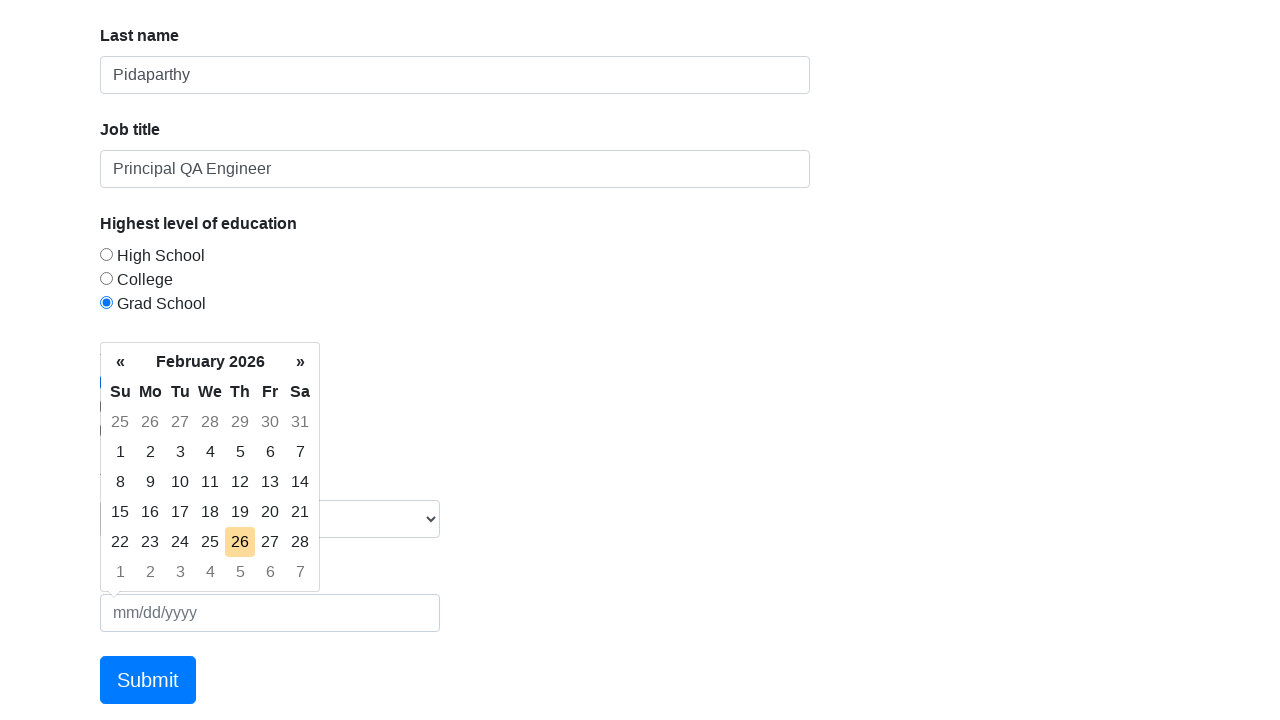

Filled date picker with '08/01/1983' on #datepicker
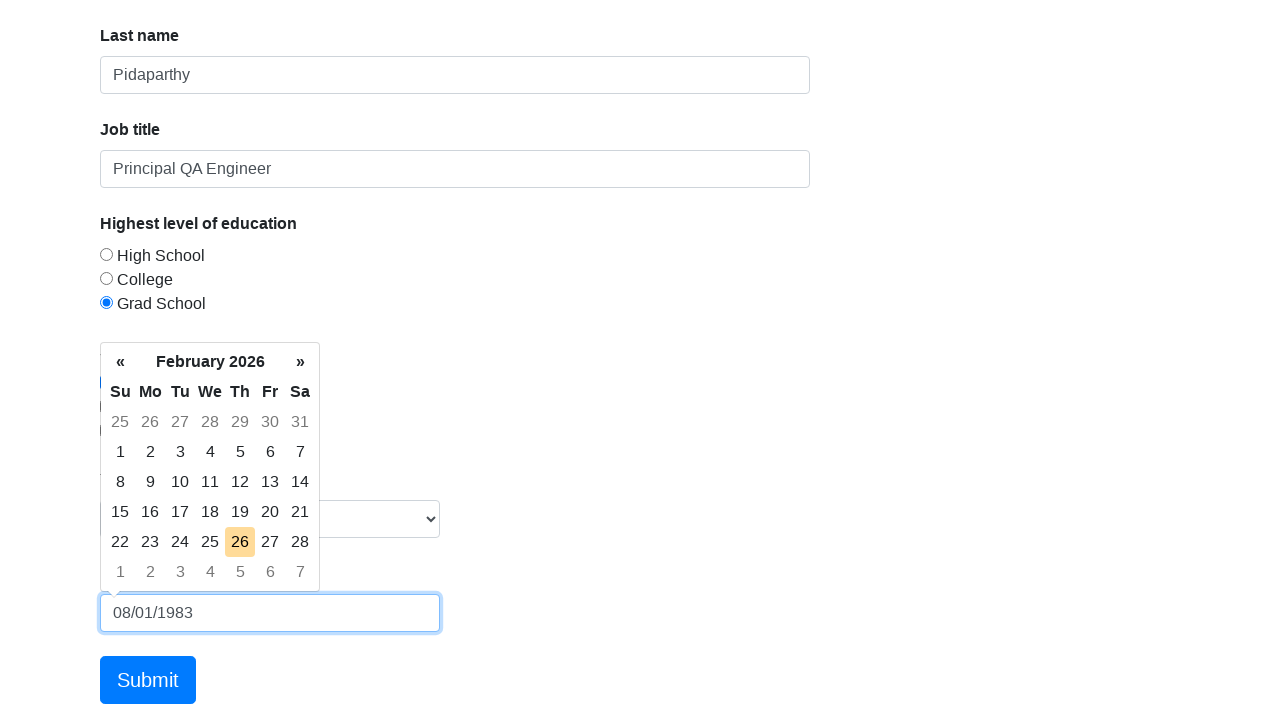

Pressed Enter key to confirm date on #datepicker
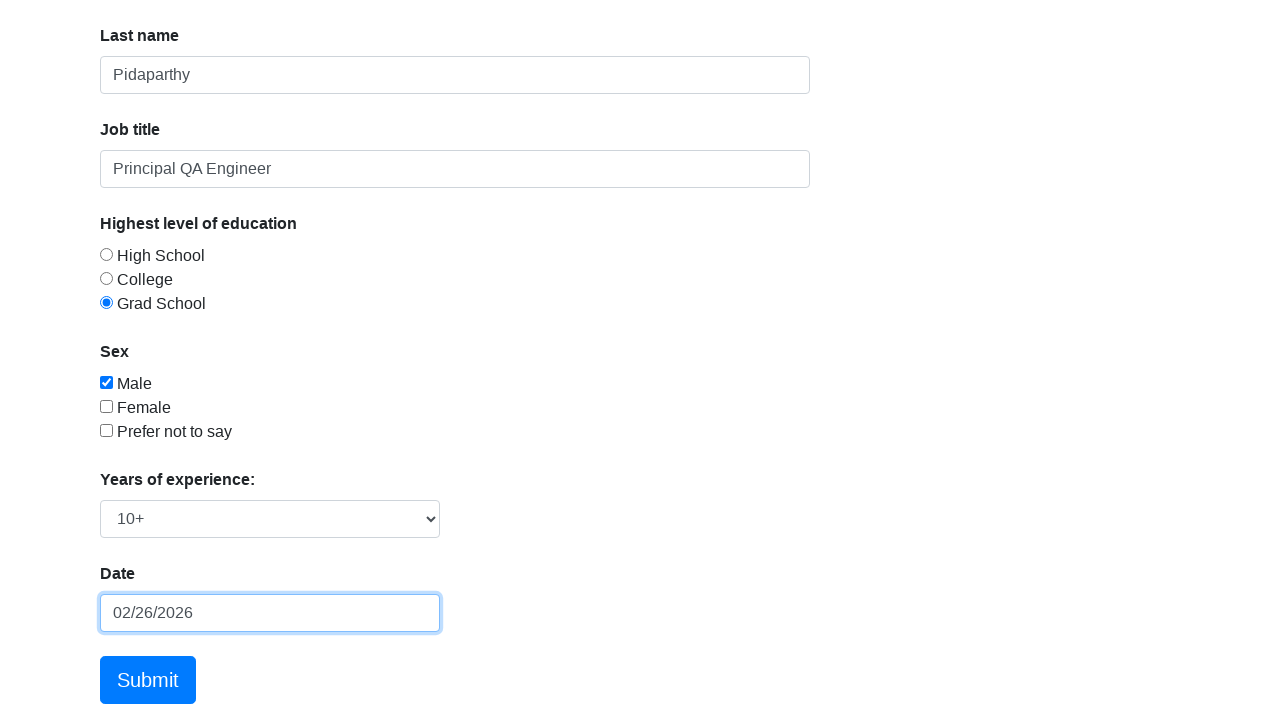

Clicked submit button to complete form submission at (148, 680) on body > div.container > form > div > div:nth-child(15) > a
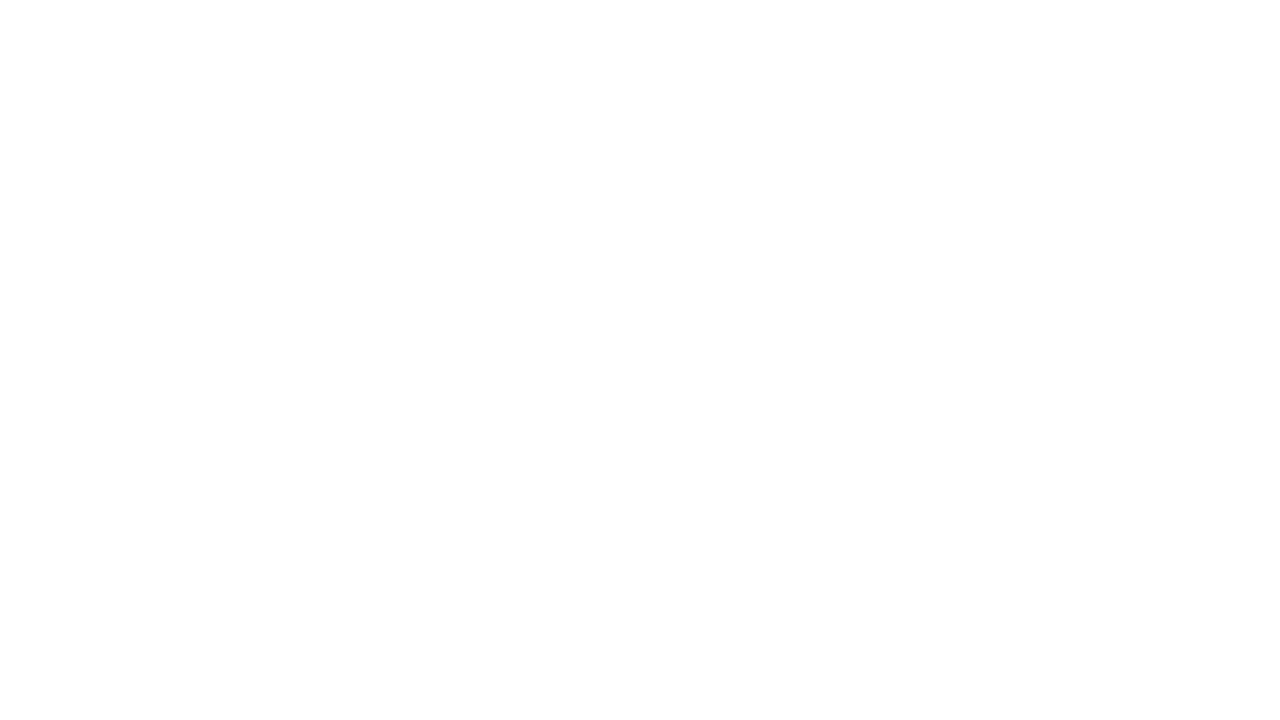

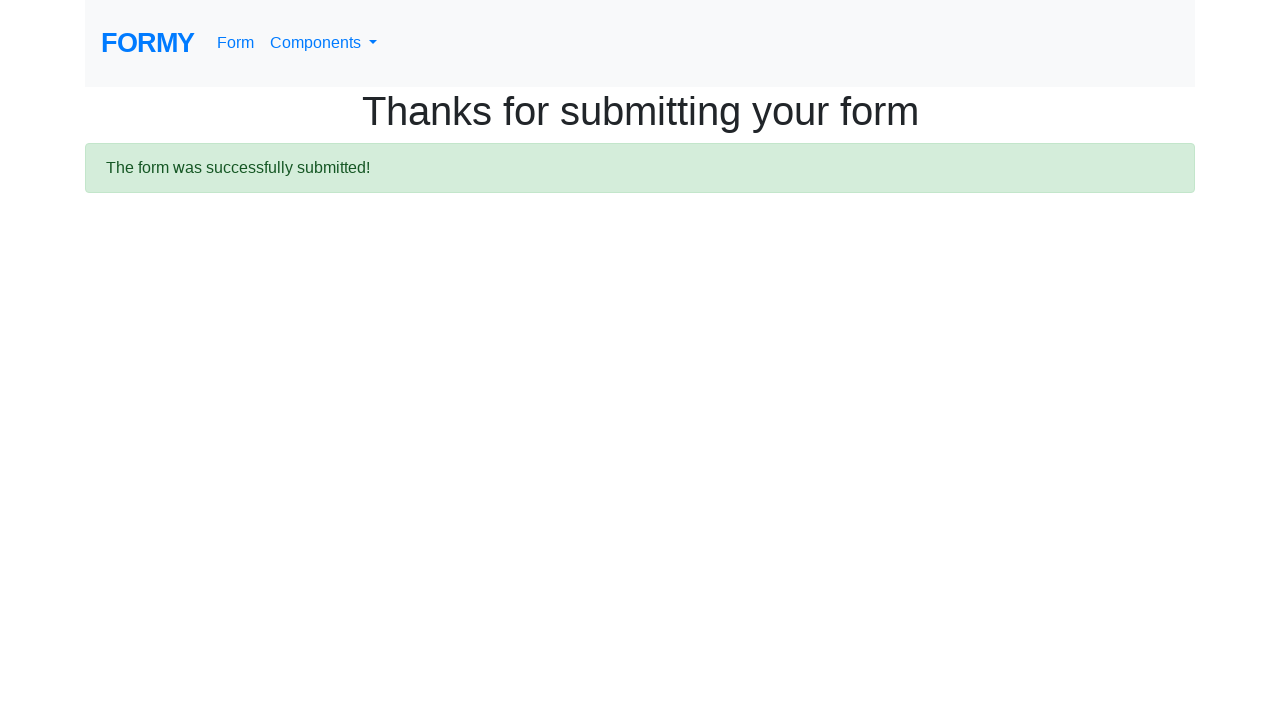